Tests palindrome checker by entering a word and clicking the check button to verify if it's a palindrome

Starting URL: https://xndev.com/palindrome

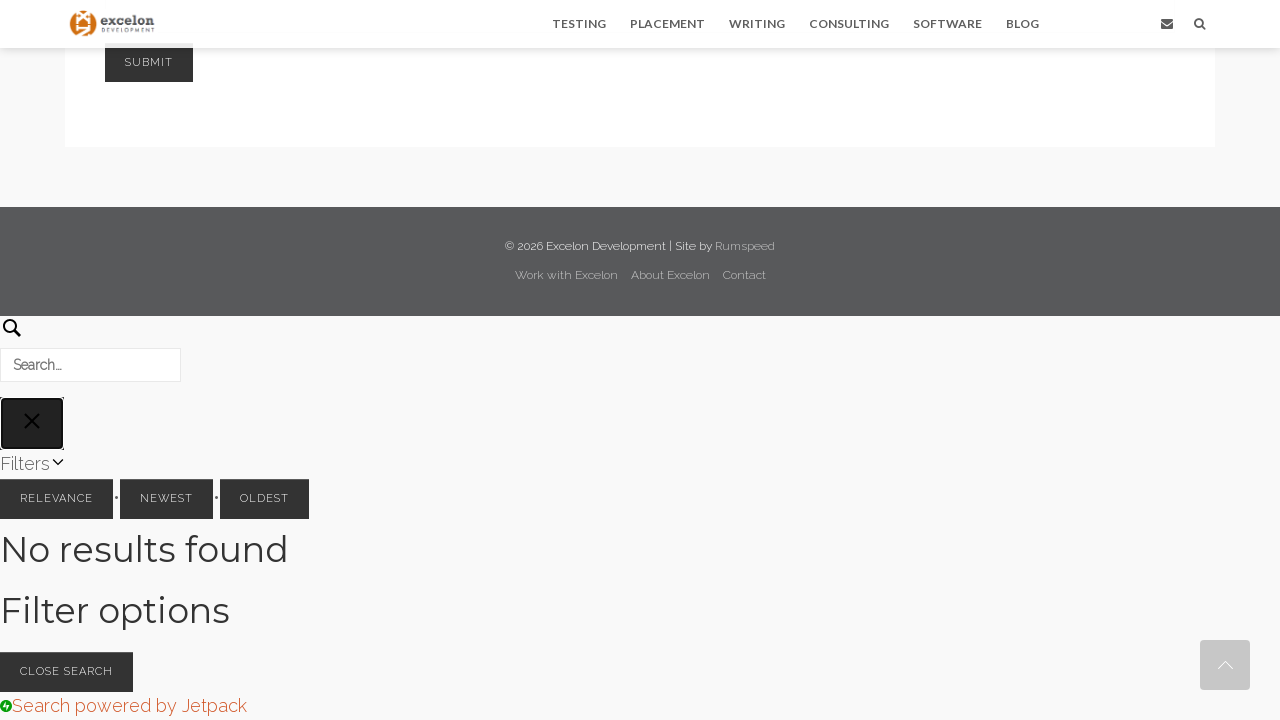

Entered 'madam' into the word input field on #originalWord
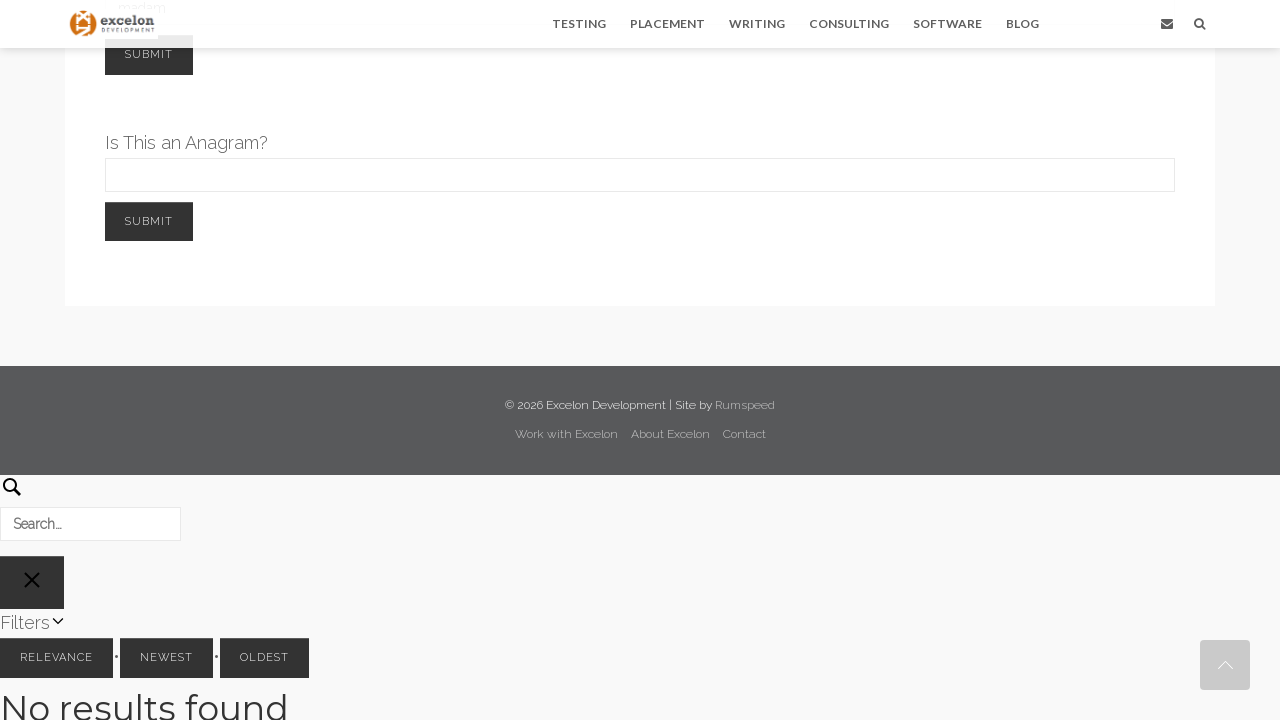

Clicked the check button to verify if word is a palindrome at (149, 55) on #button1
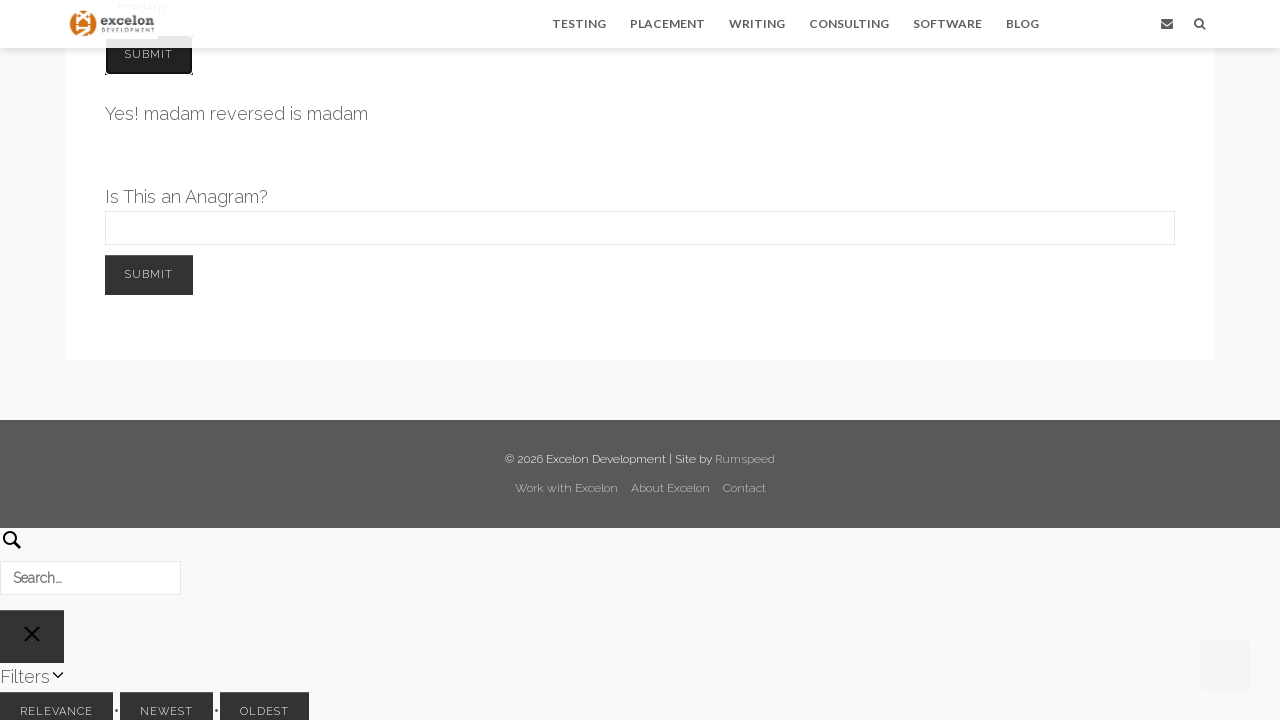

Palindrome result appeared on the page
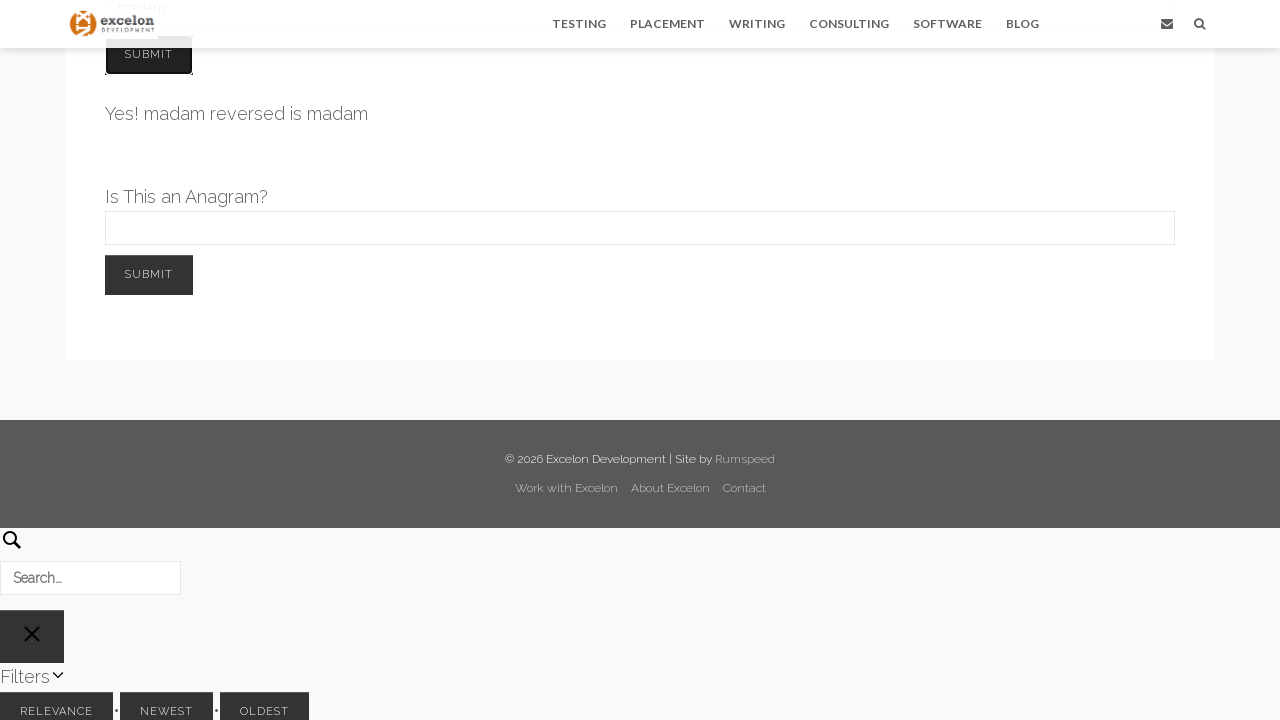

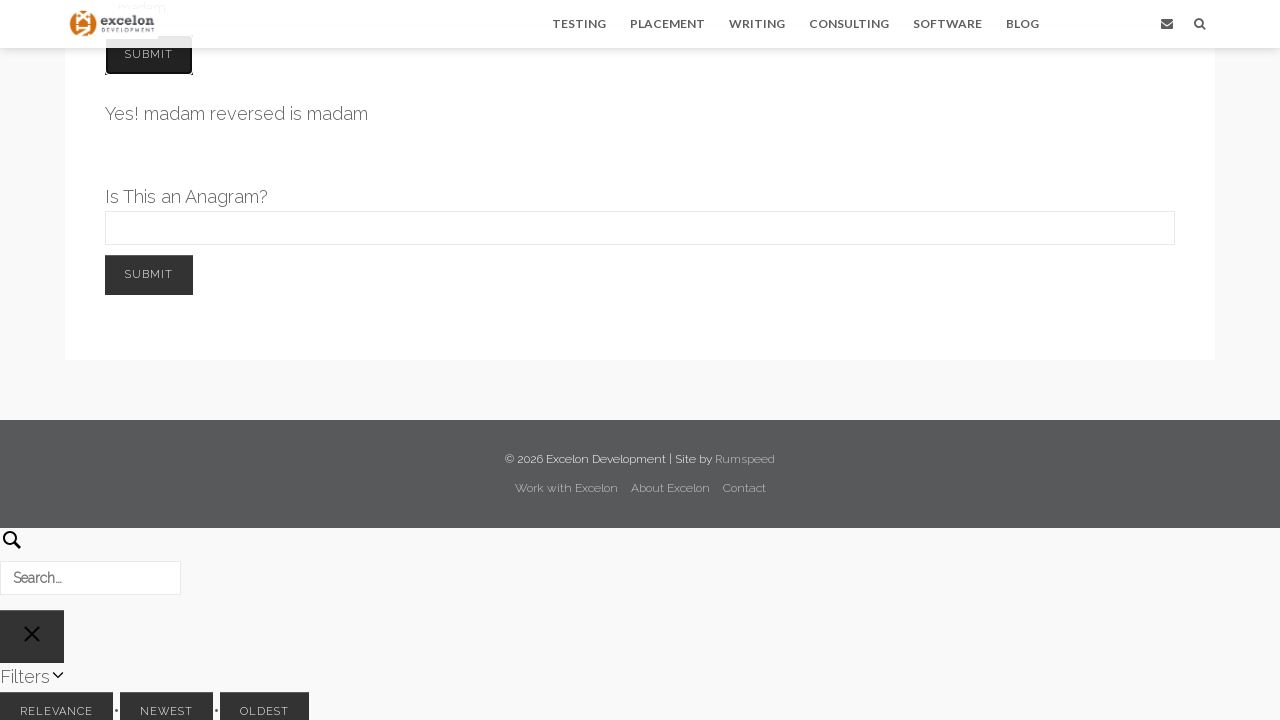